Tests various link types on DemoQA site including simple links that open new tabs and API call links that return different HTTP status codes

Starting URL: https://demoqa.com/

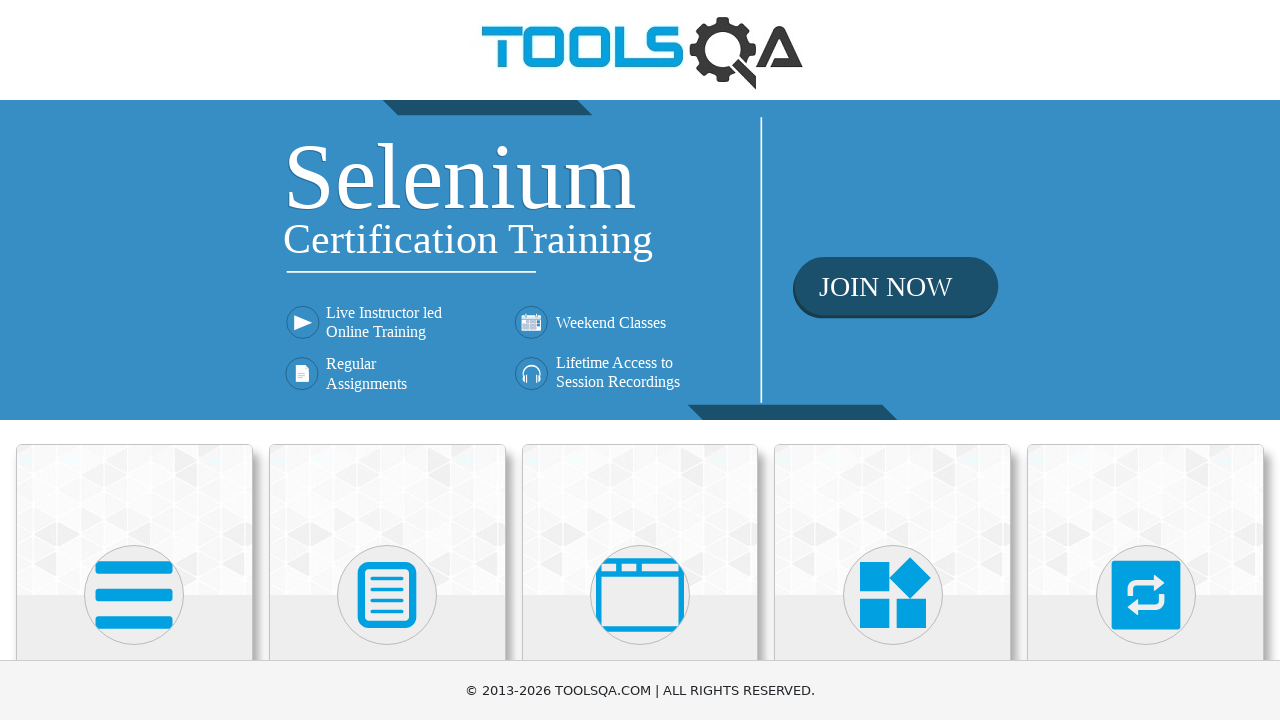

Clicked on Elements category card at (134, 520) on .category-cards .card:first-child
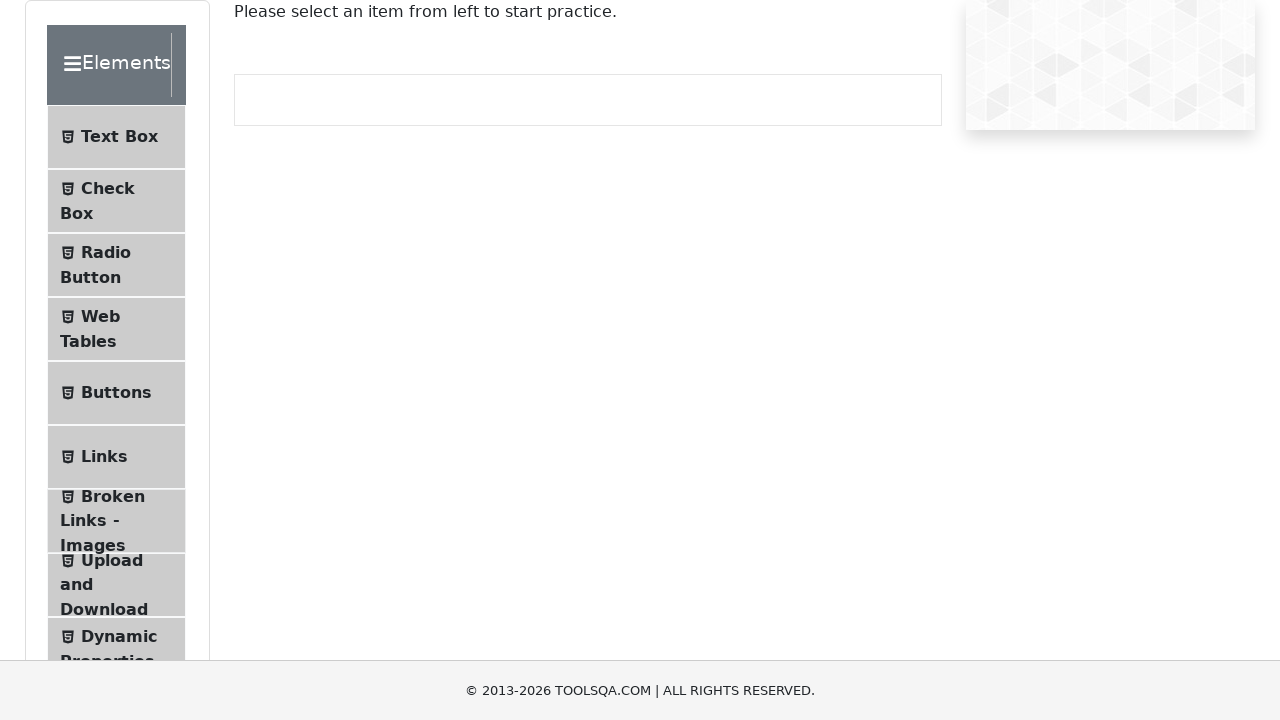

Clicked on Links menu item at (104, 457) on text=Links
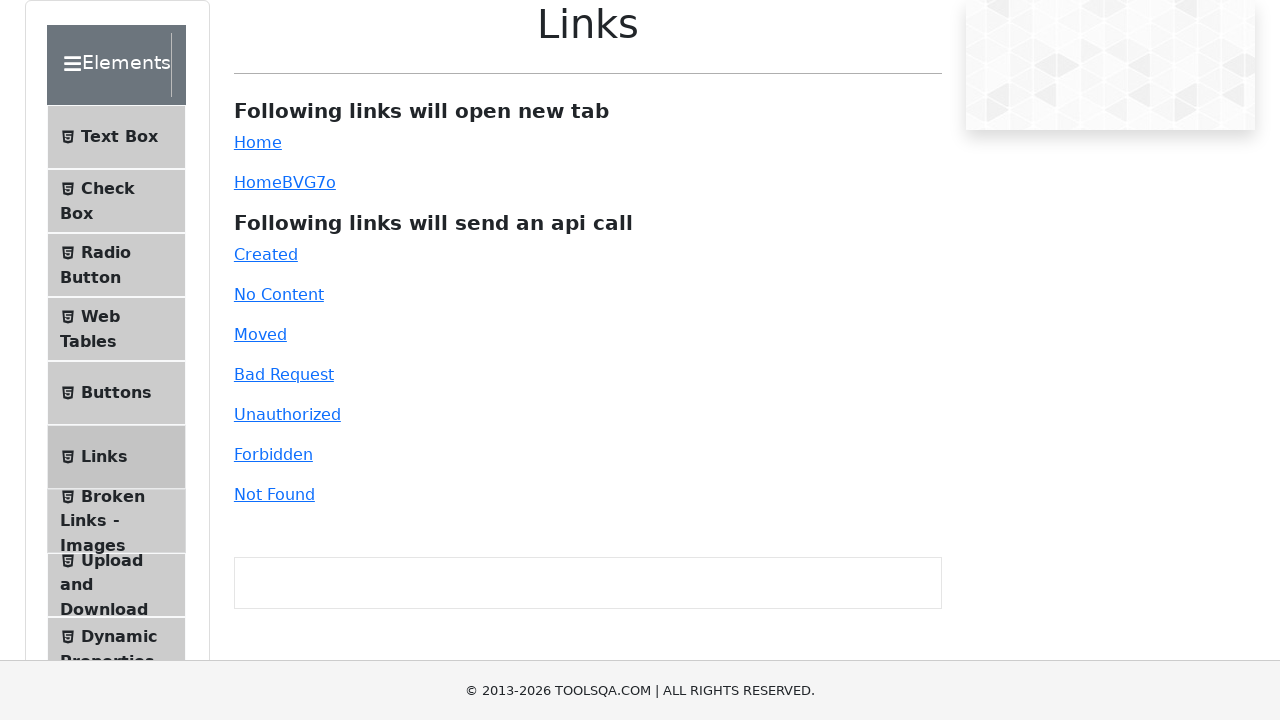

Clicked simple link which opened a new tab at (258, 142) on #simpleLink
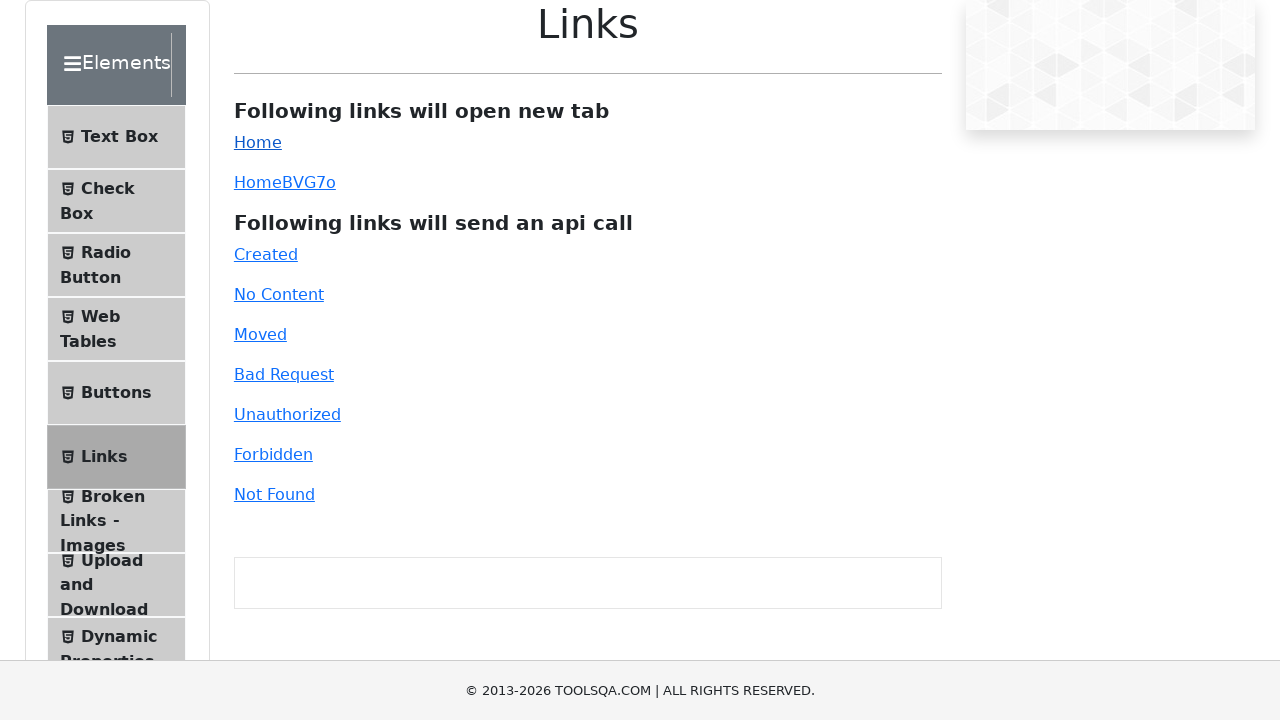

Closed the new tab from simple link
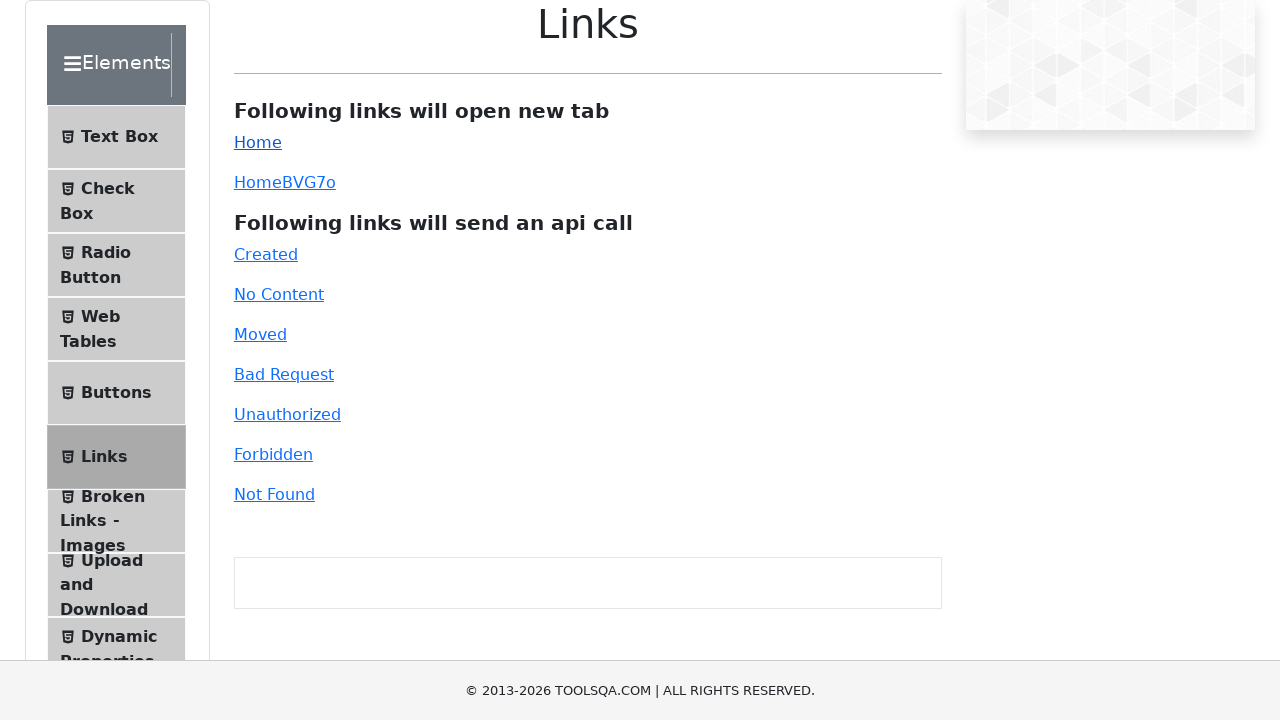

Clicked dynamic link which opened a new tab at (258, 182) on #dynamicLink
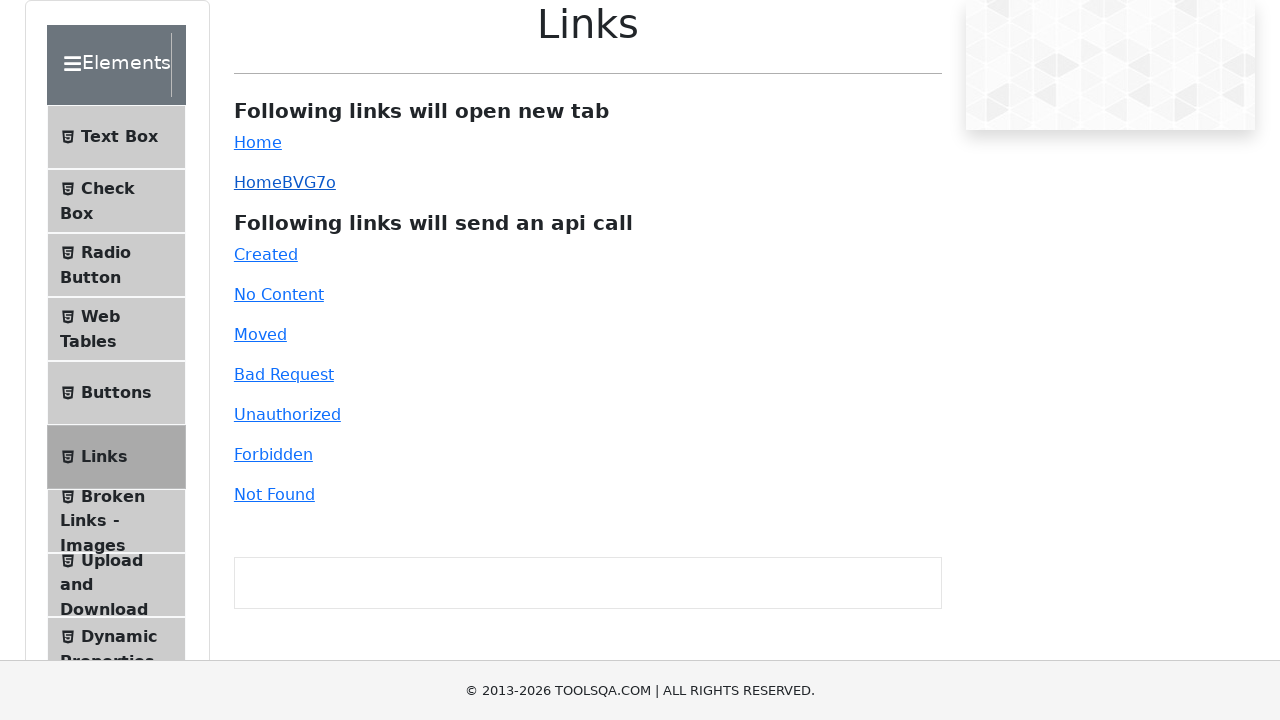

Closed the new tab from dynamic link
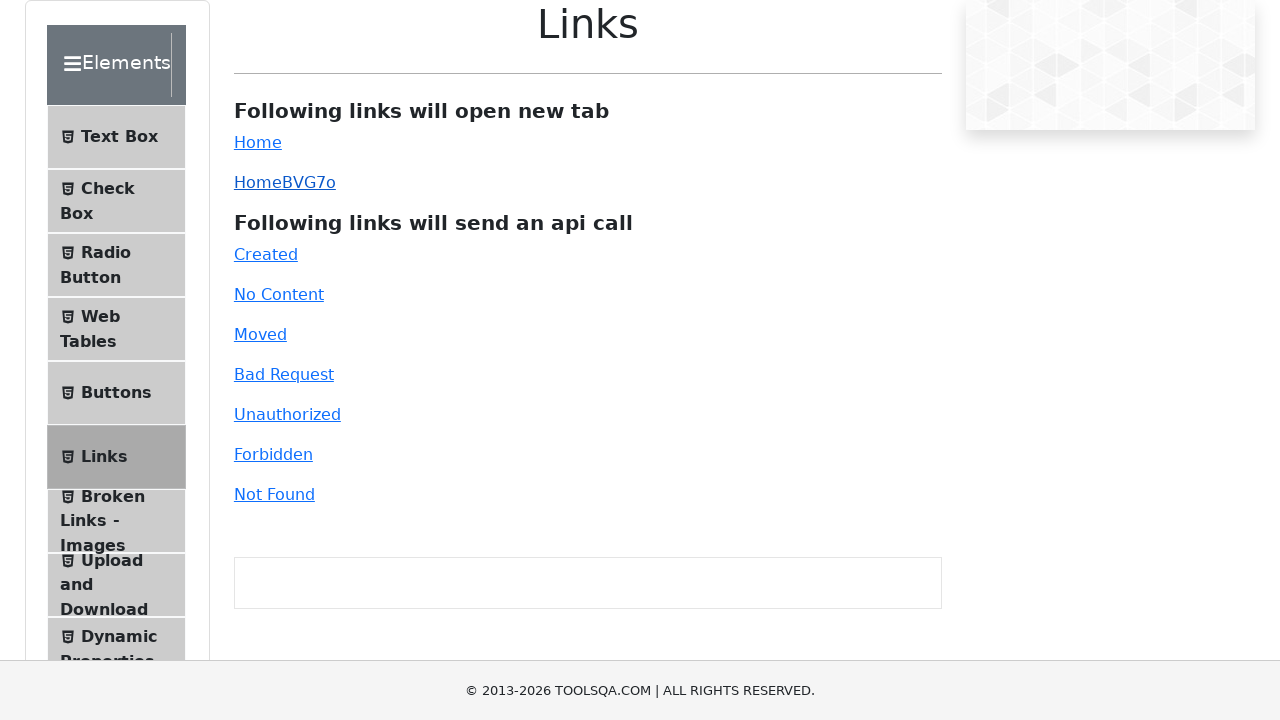

Clicked Created link (HTTP 201) at (266, 254) on #created
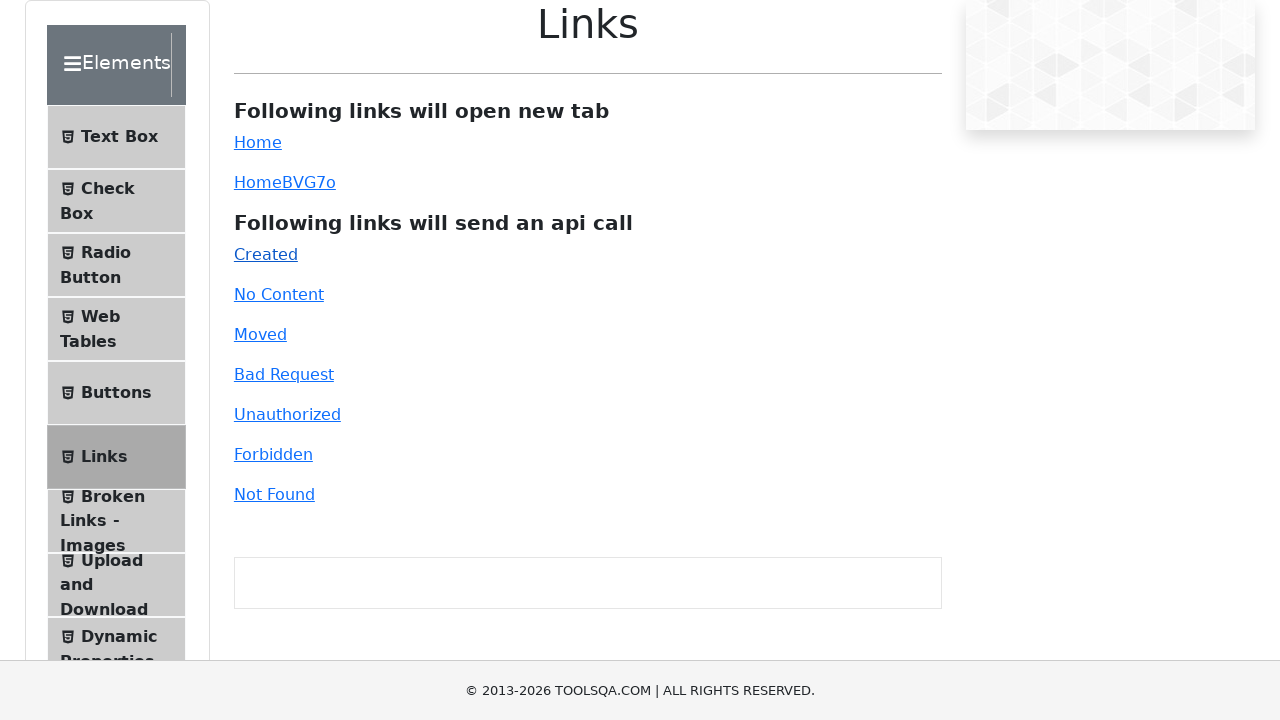

Verified HTTP 201 response for Created link
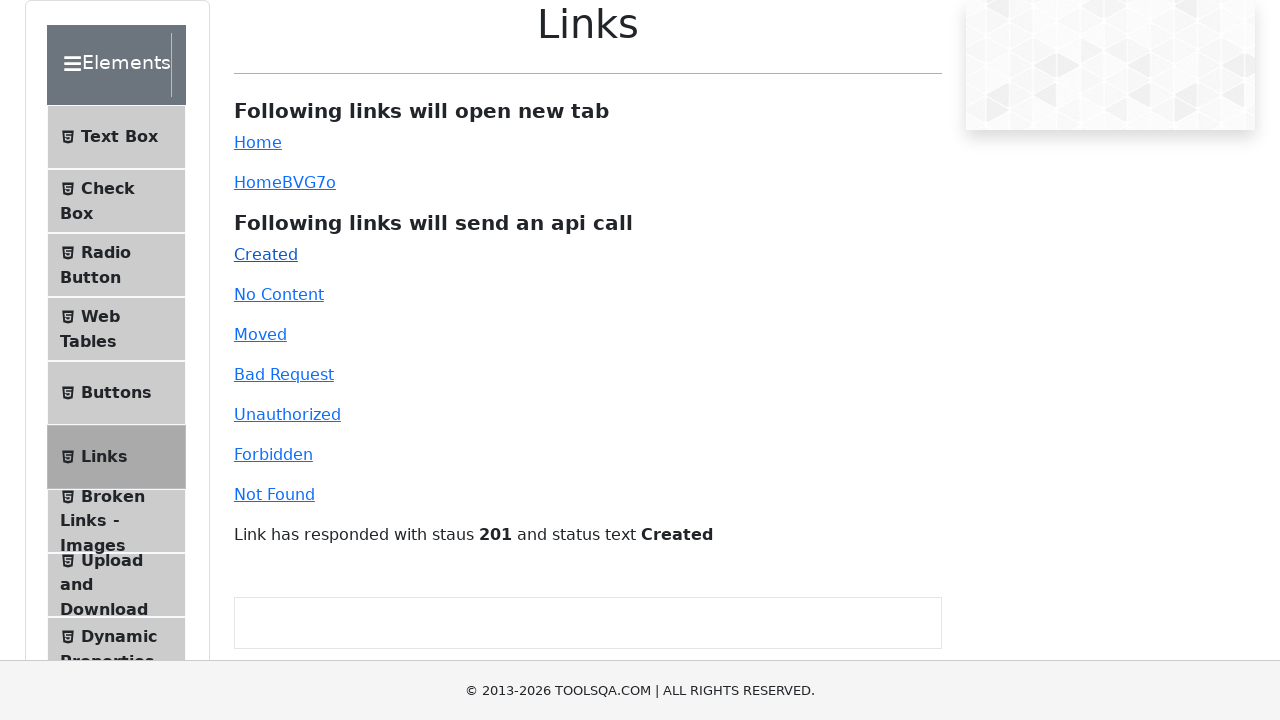

Clicked No Content link (HTTP 204) at (279, 294) on #no-content
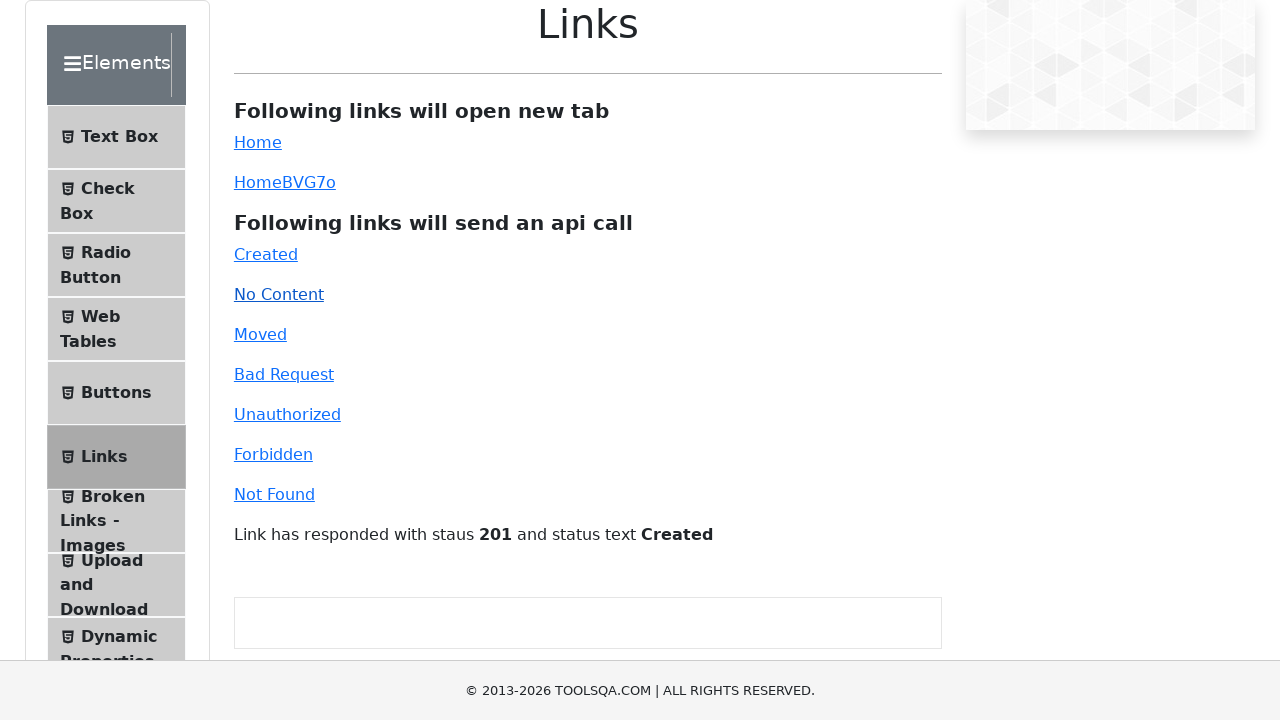

Verified HTTP 204 response for No Content link
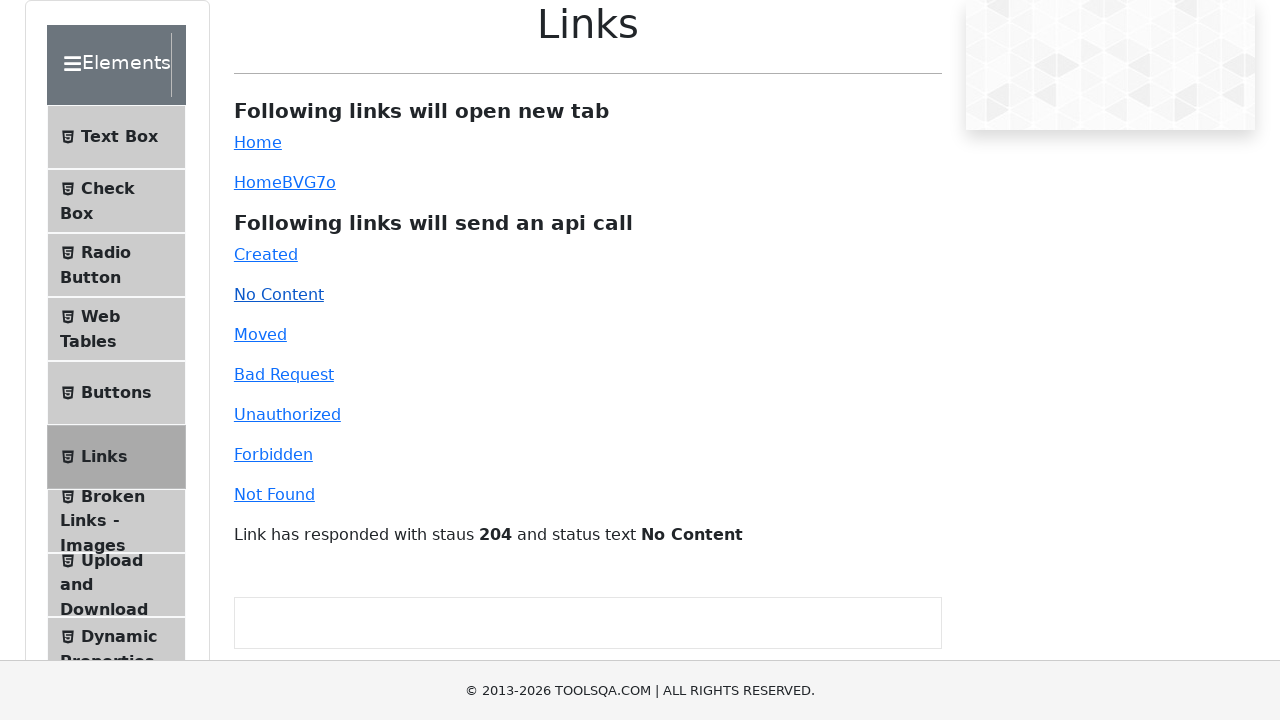

Clicked Moved link (HTTP 301) at (260, 334) on #moved
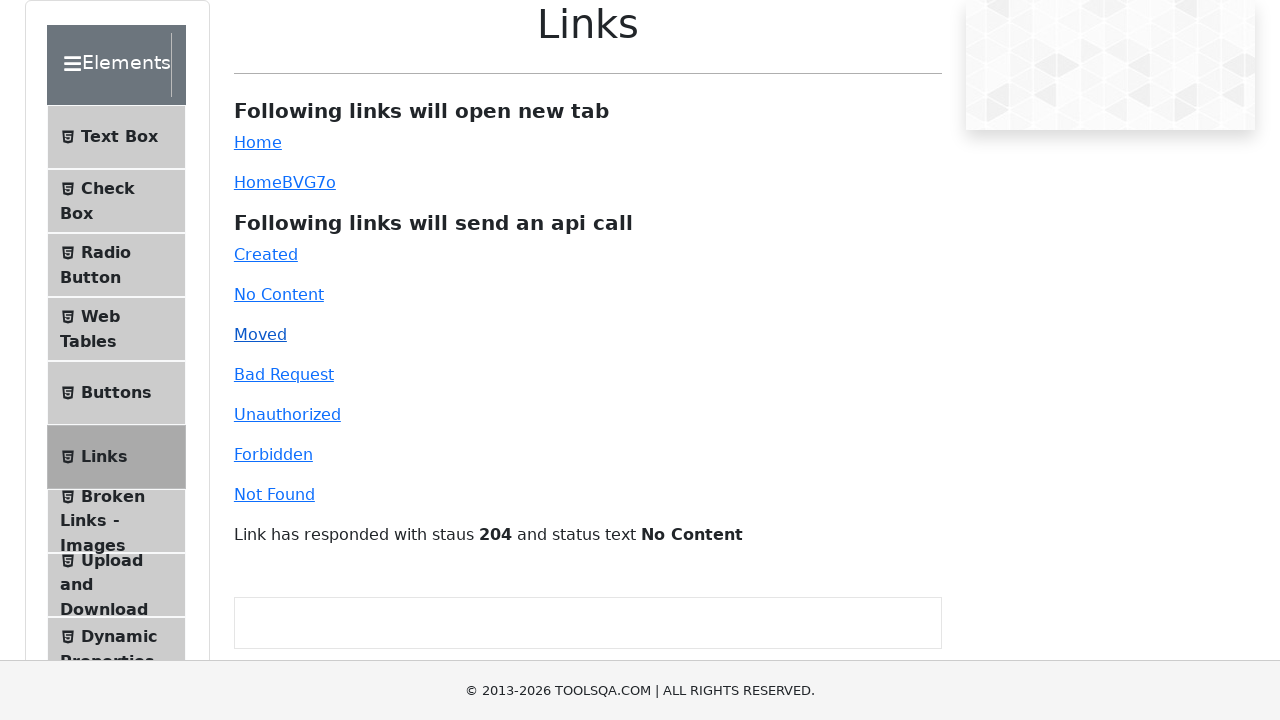

Verified HTTP 301 response for Moved link
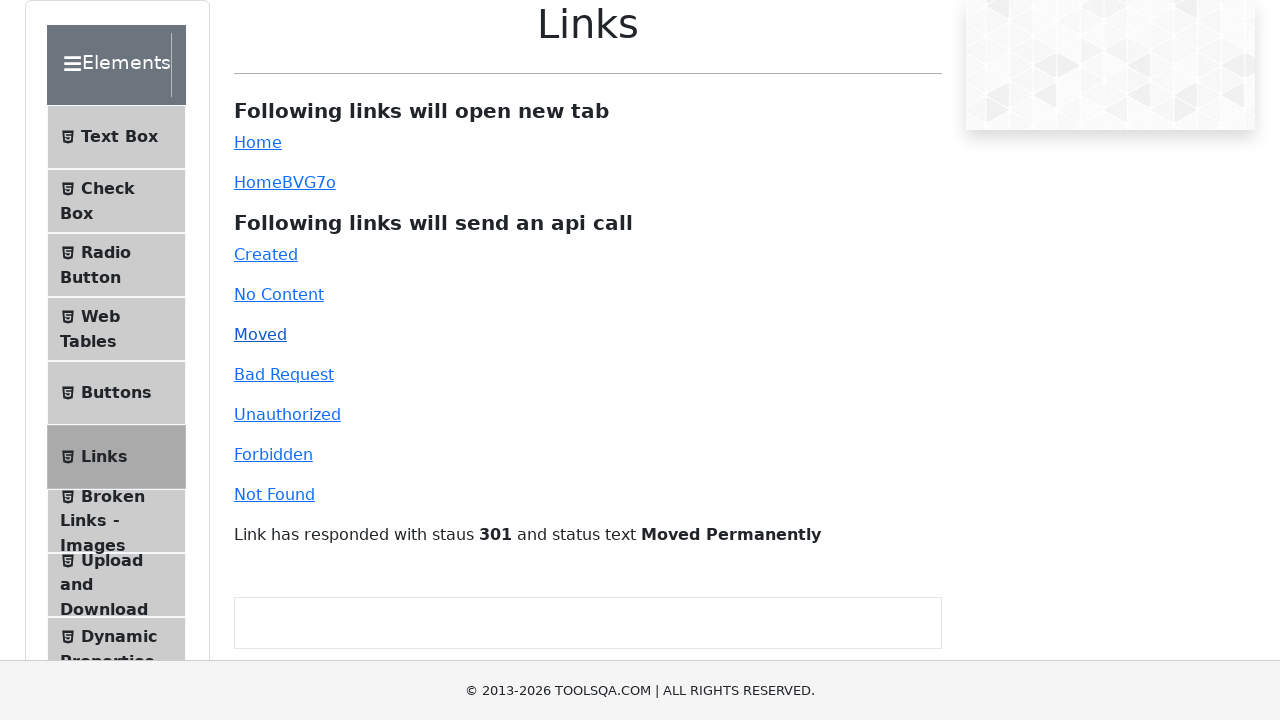

Clicked Bad Request link (HTTP 400) at (284, 374) on #bad-request
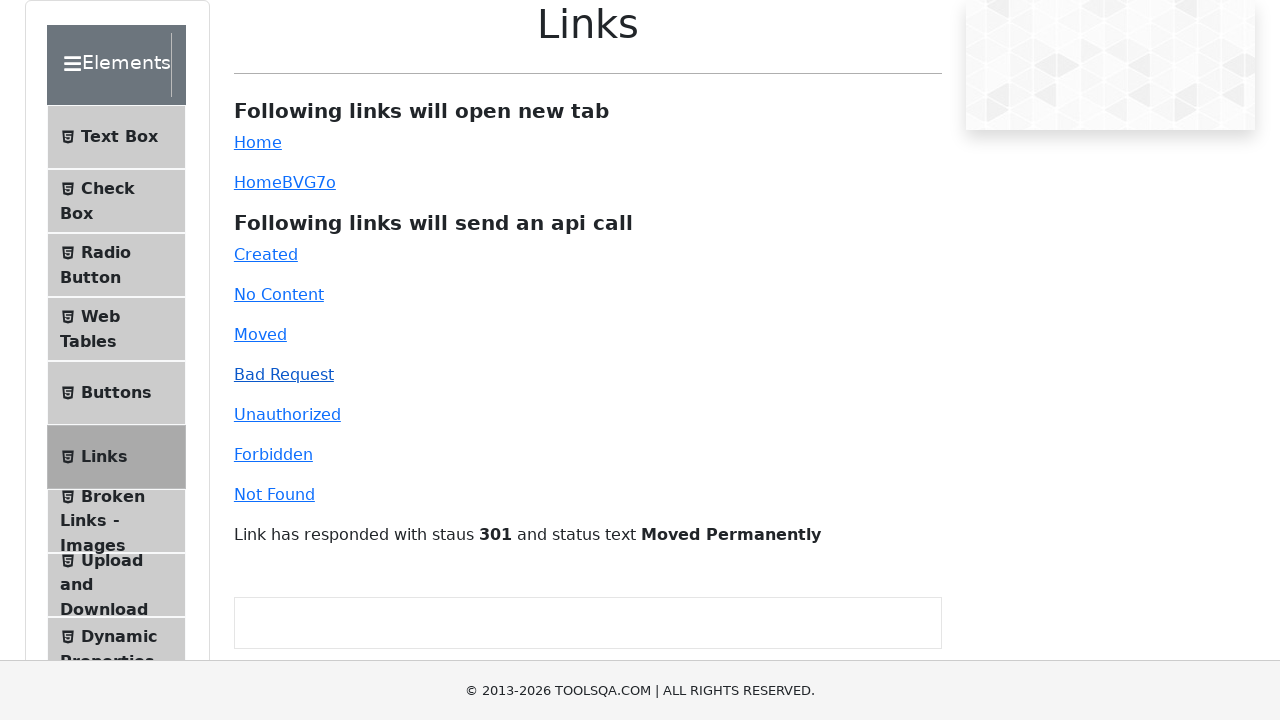

Verified HTTP 400 response for Bad Request link
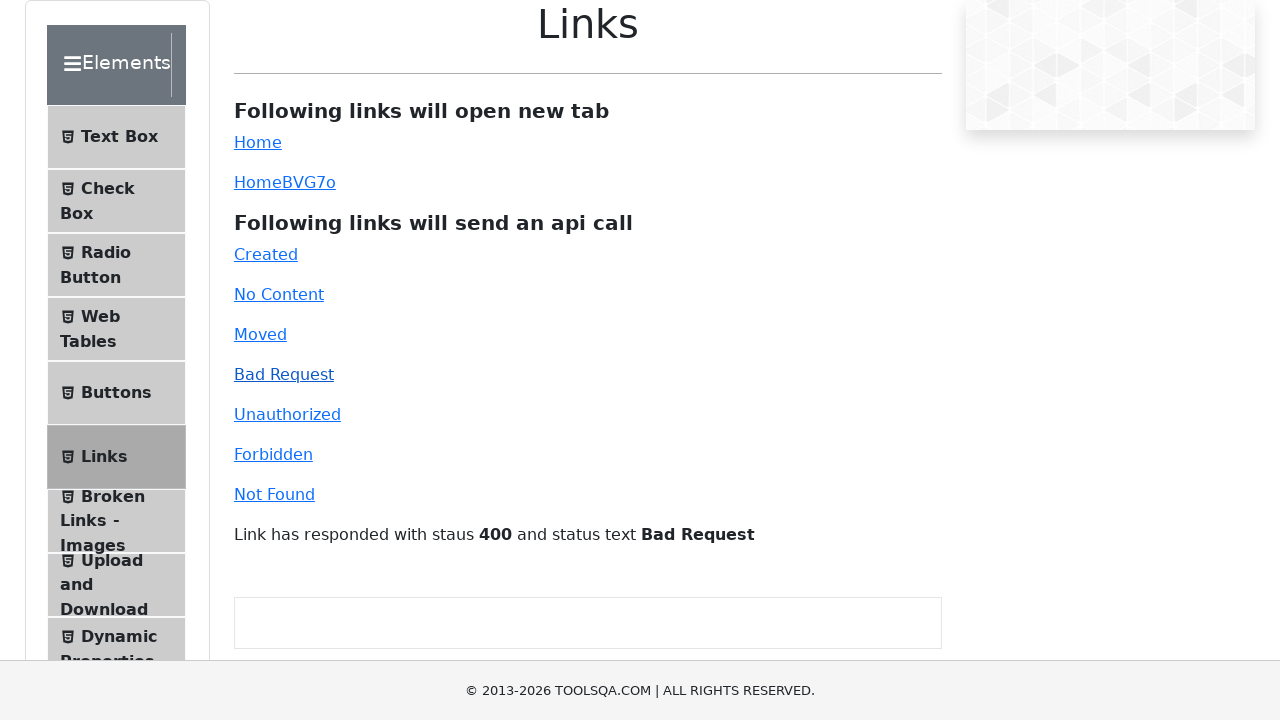

Clicked Unauthorized link (HTTP 401) at (287, 414) on #unauthorized
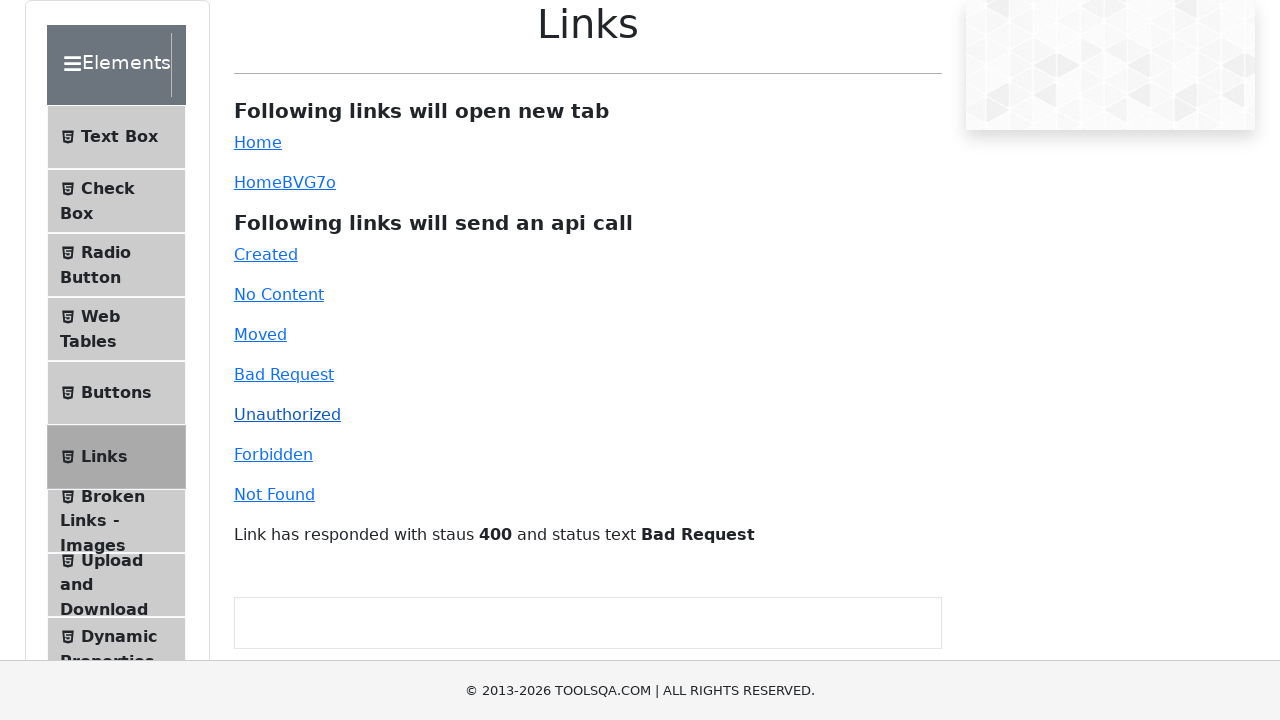

Verified HTTP 401 response for Unauthorized link
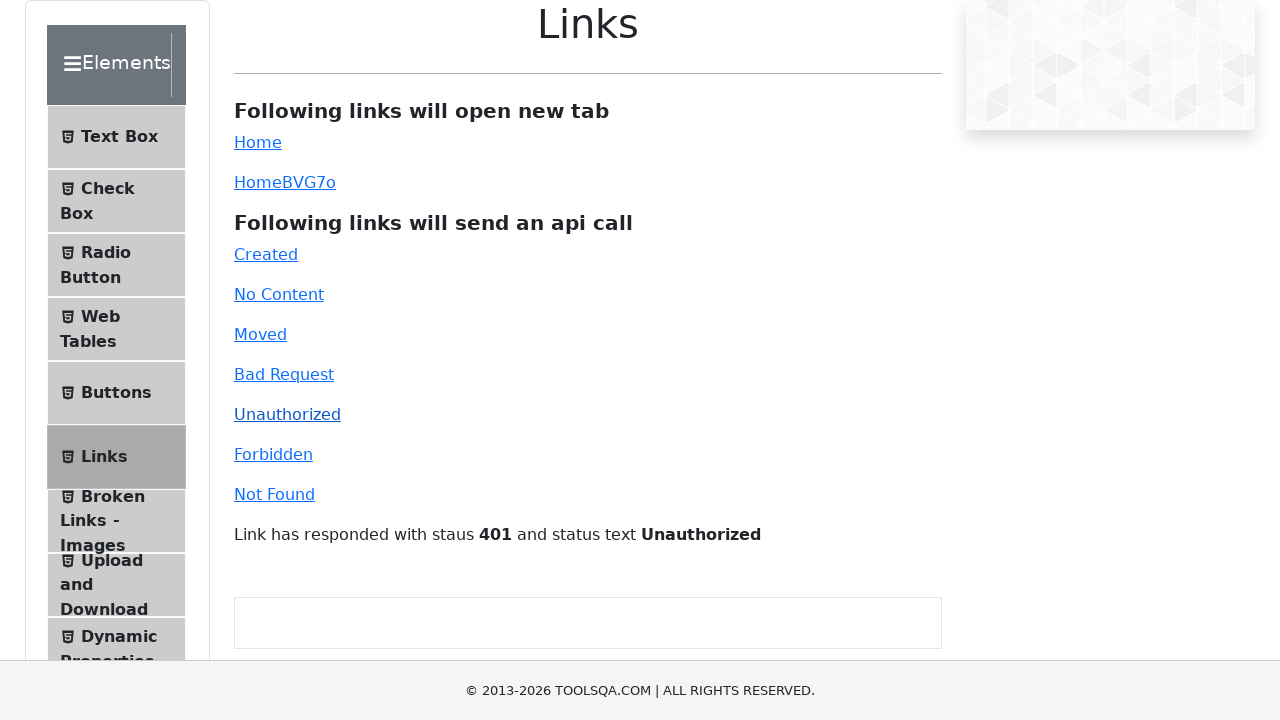

Clicked Forbidden link (HTTP 403) at (273, 454) on #forbidden
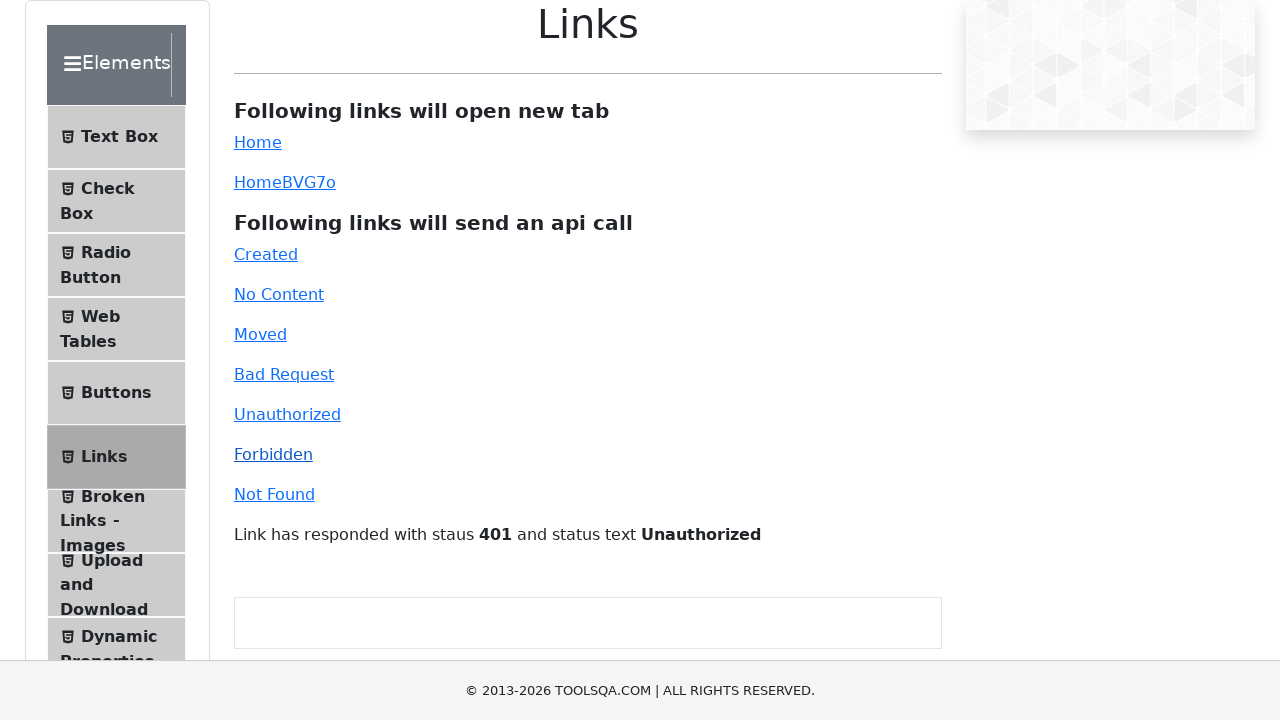

Verified HTTP 403 response for Forbidden link
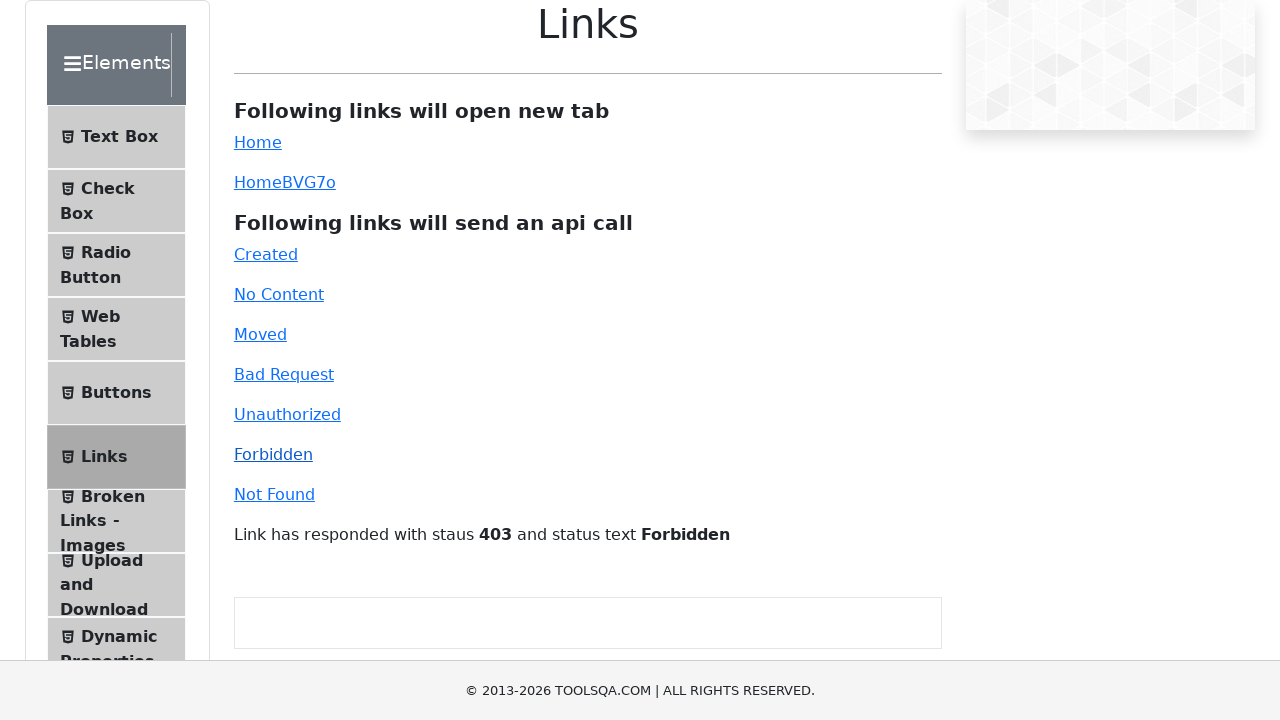

Clicked Not Found link (HTTP 404) at (274, 494) on #invalid-url
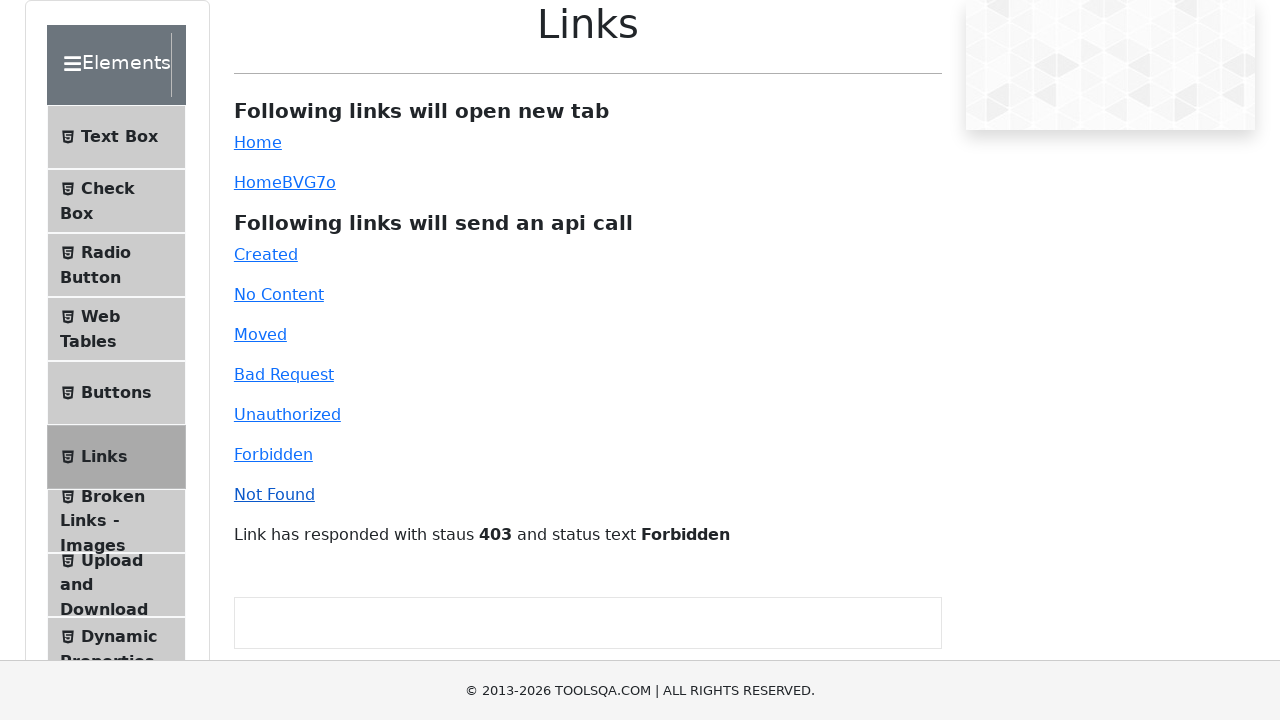

Verified HTTP 404 response for Not Found link
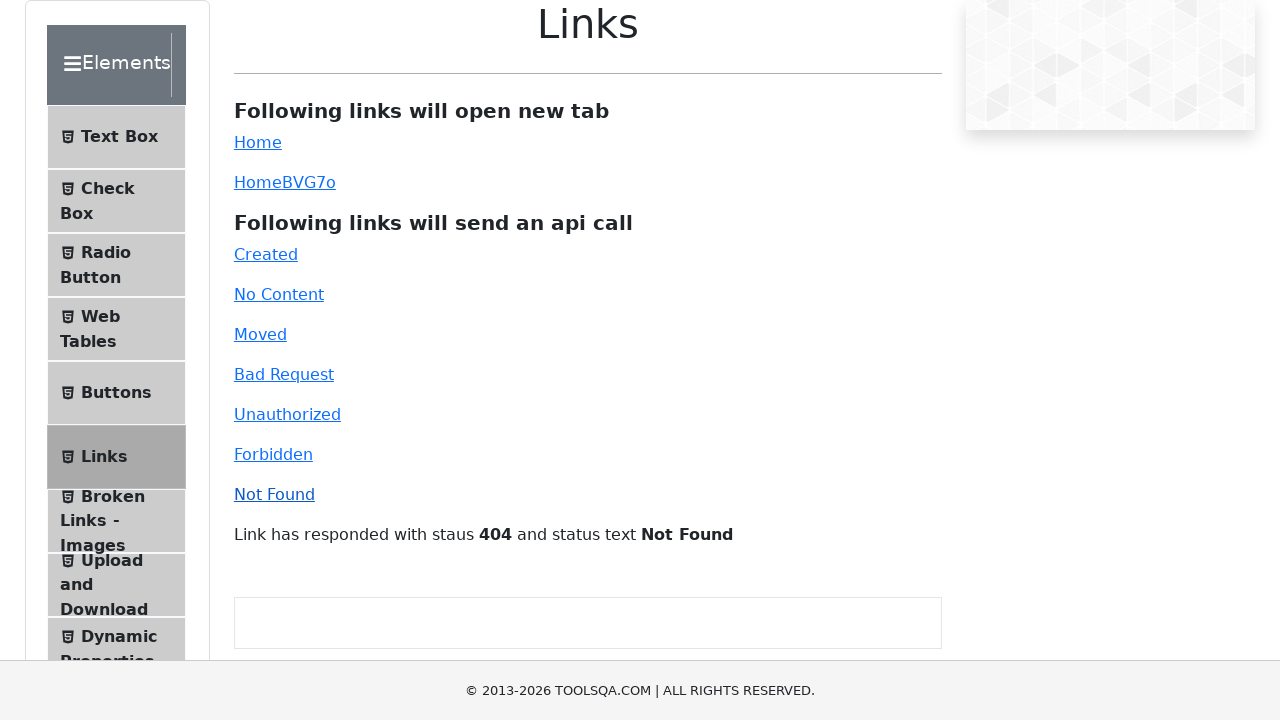

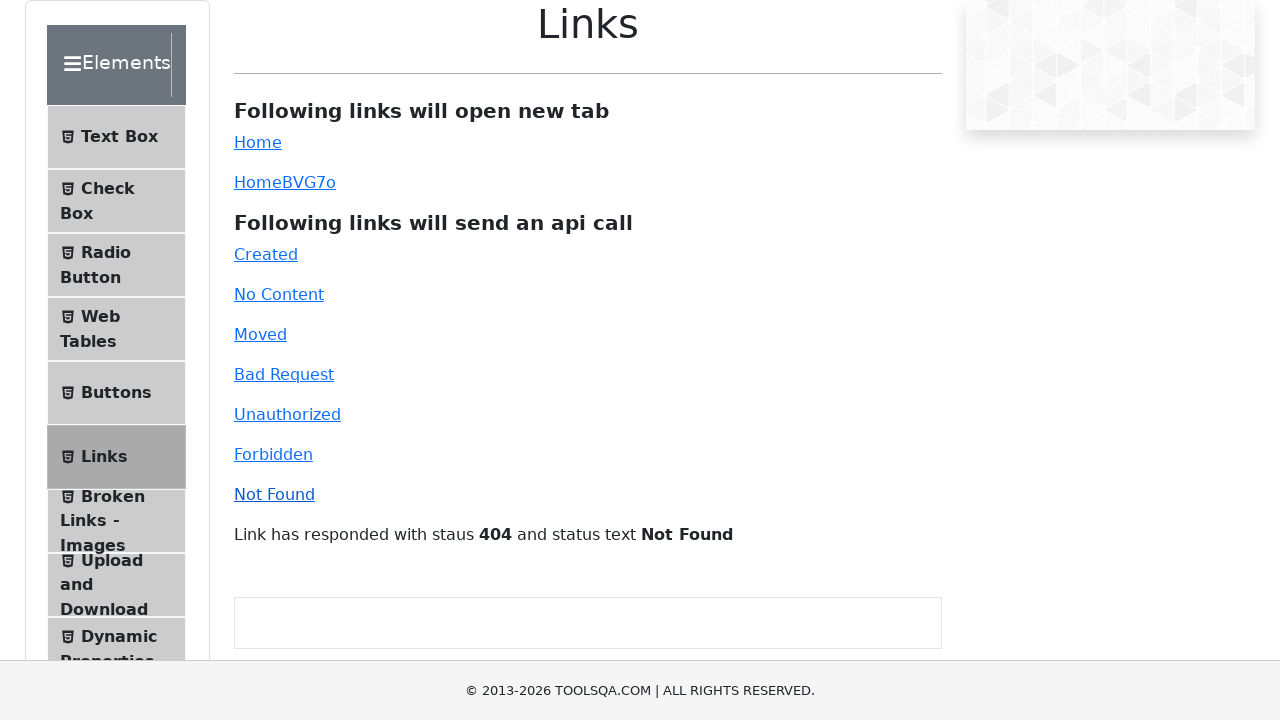